Navigates to the OrangeHRM demo site and verifies the page title matches "OrangeHRM"

Starting URL: https://opensource-demo.orangehrmlive.com

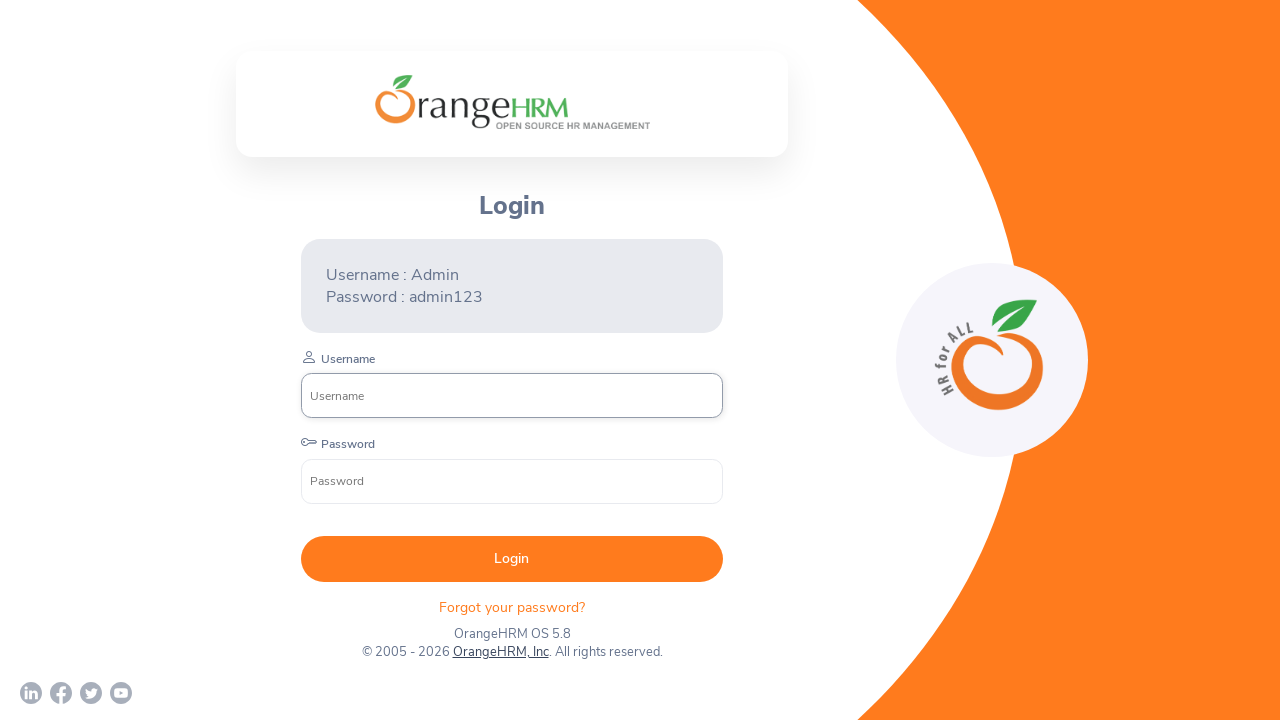

Waited for page to load (domcontentloaded state)
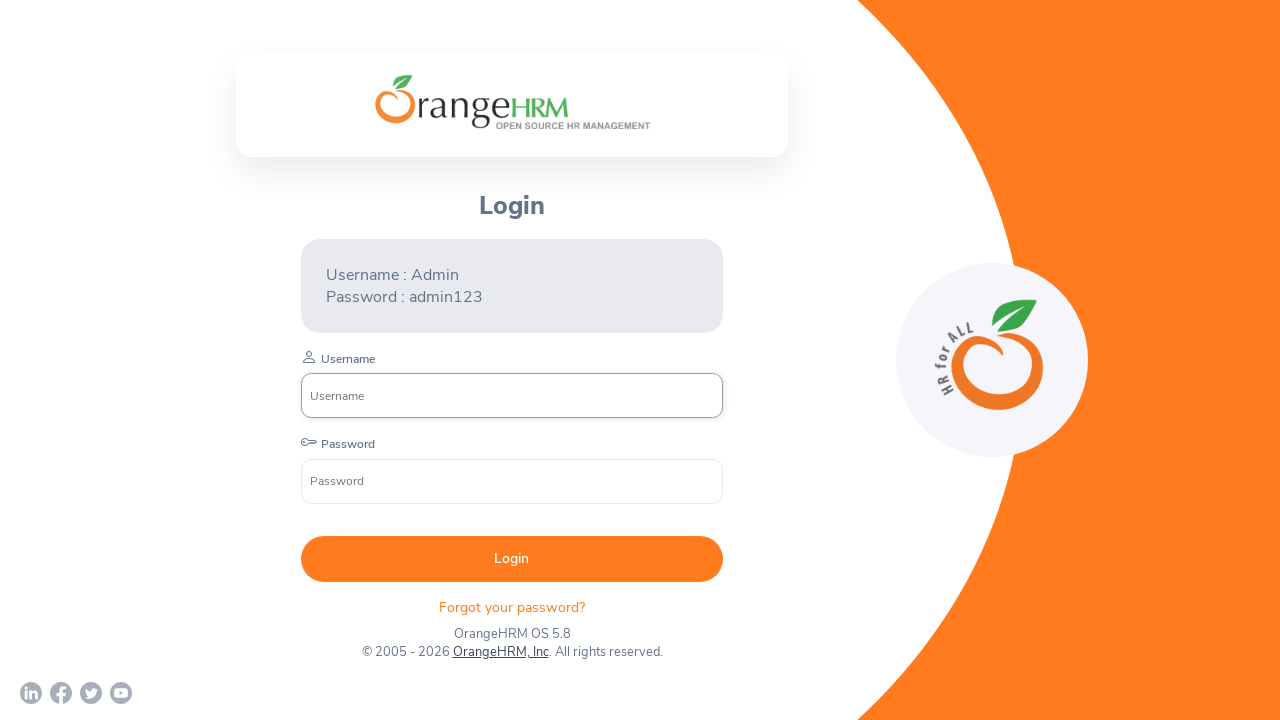

Retrieved page title: 'OrangeHRM'
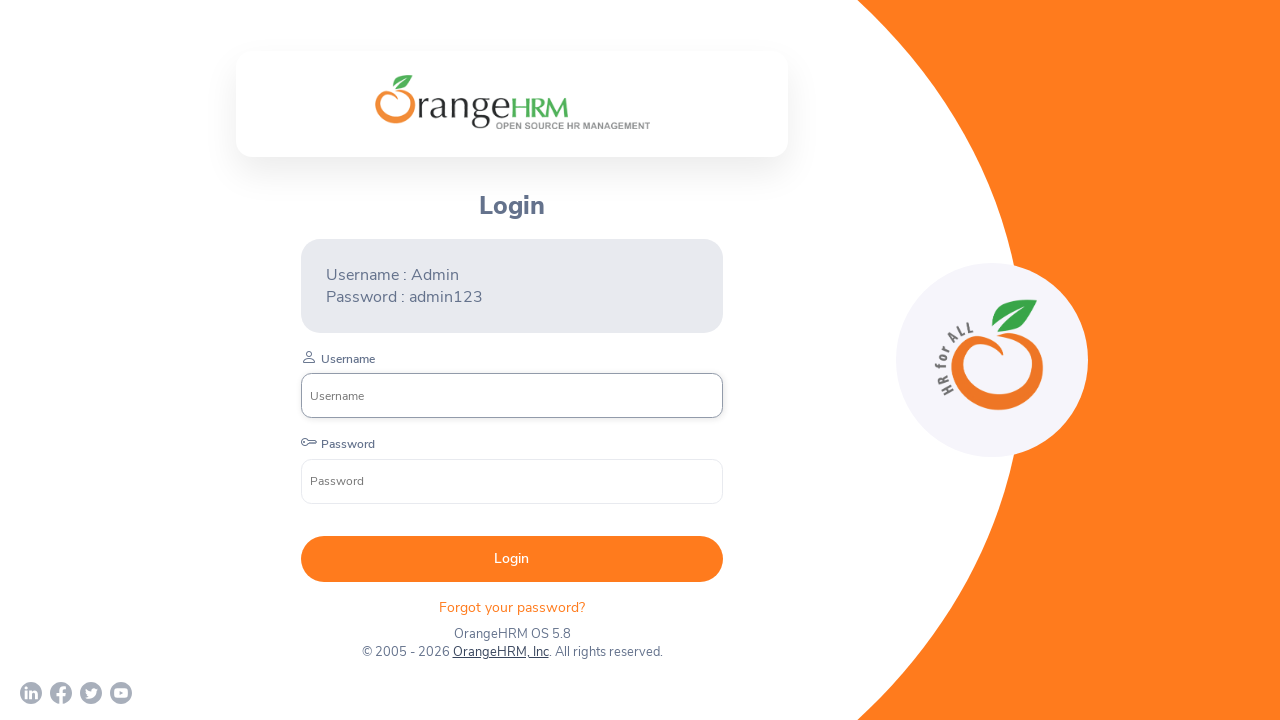

Verified page title matches 'OrangeHRM'
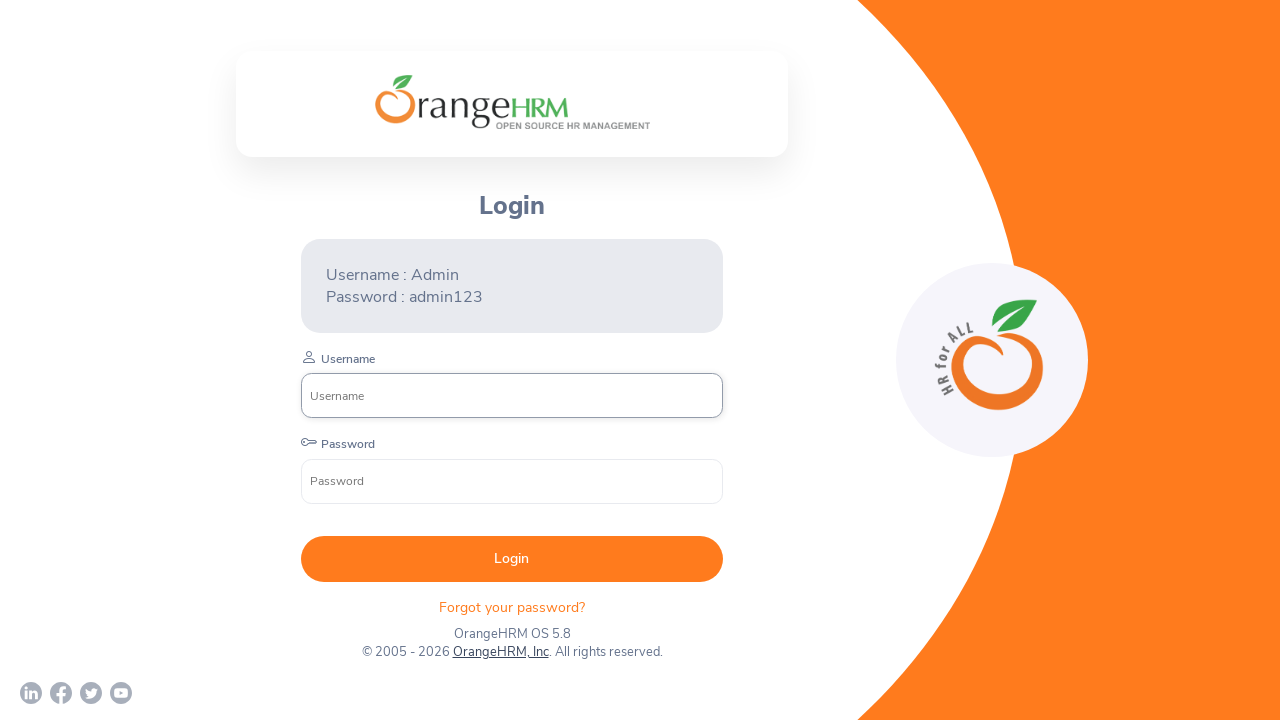

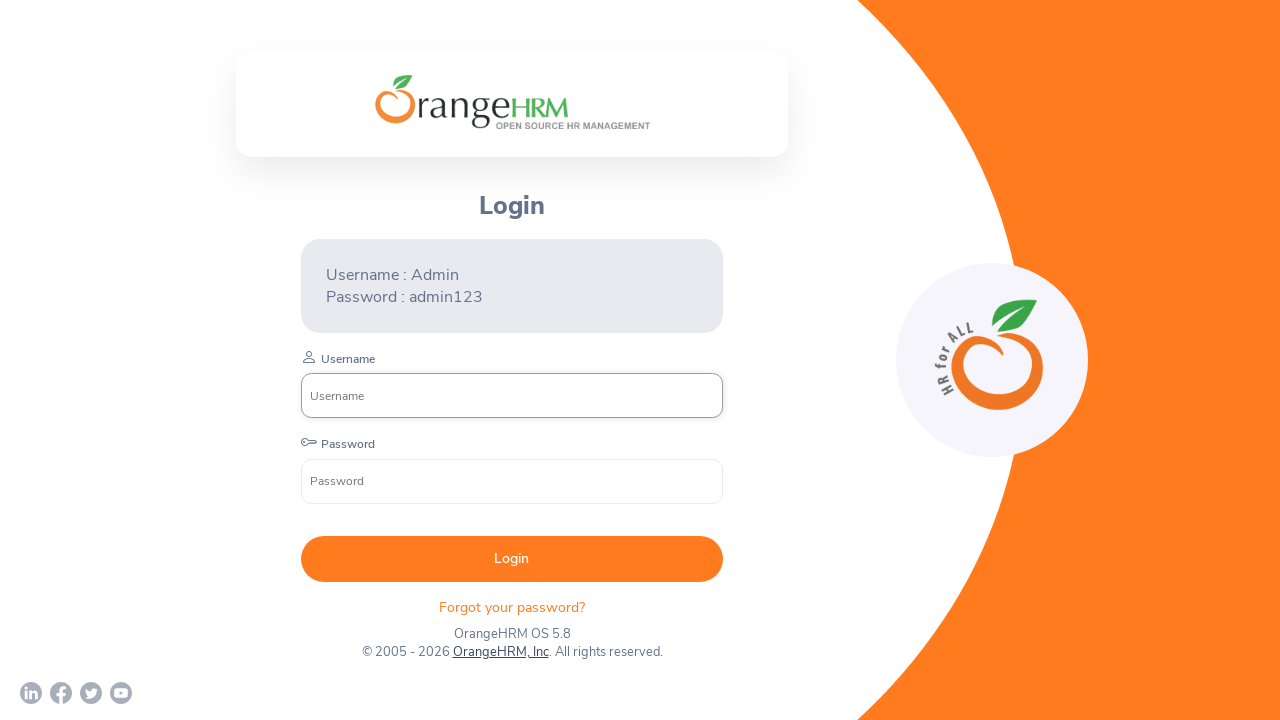